Tests dynamic element interaction by clicking a reveal button, waiting for an element to become visible, and then typing text into it

Starting URL: https://www.selenium.dev/selenium/web/dynamic.html

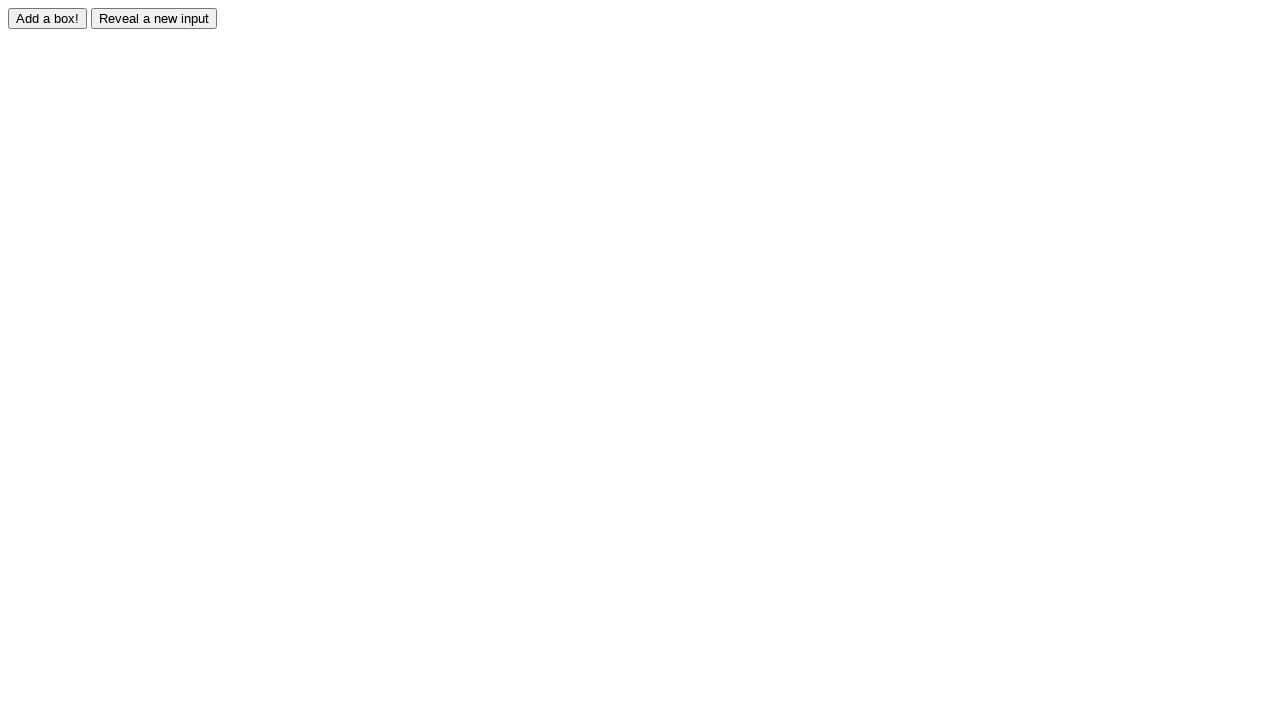

Clicked reveal button to display hidden element at (154, 18) on #reveal
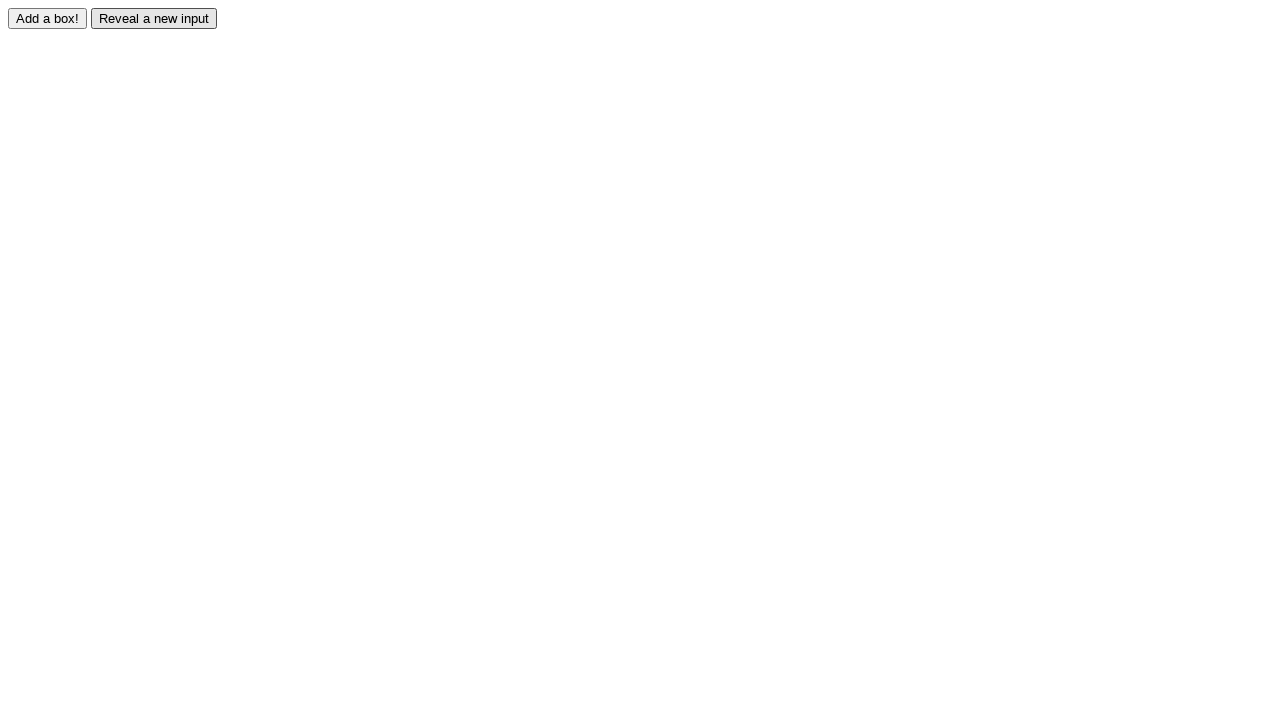

Waited for revealed element to become visible
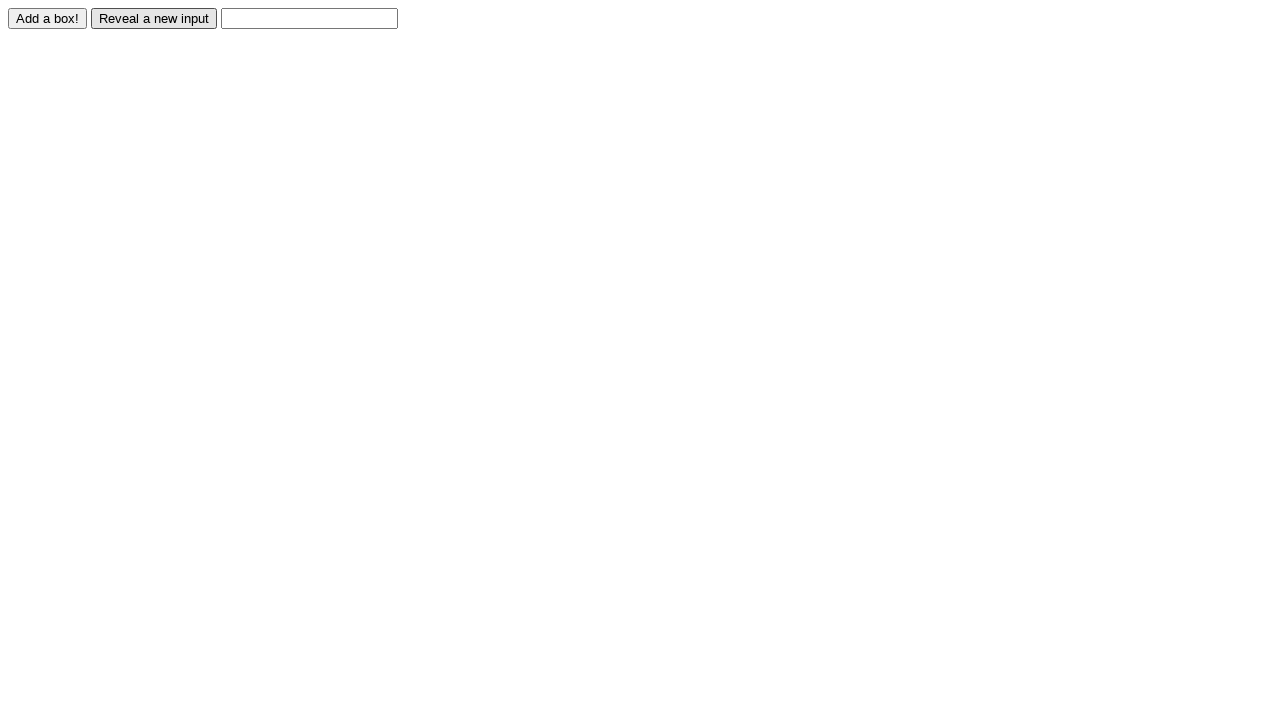

Typed 'Hi' into the revealed input field on #revealed
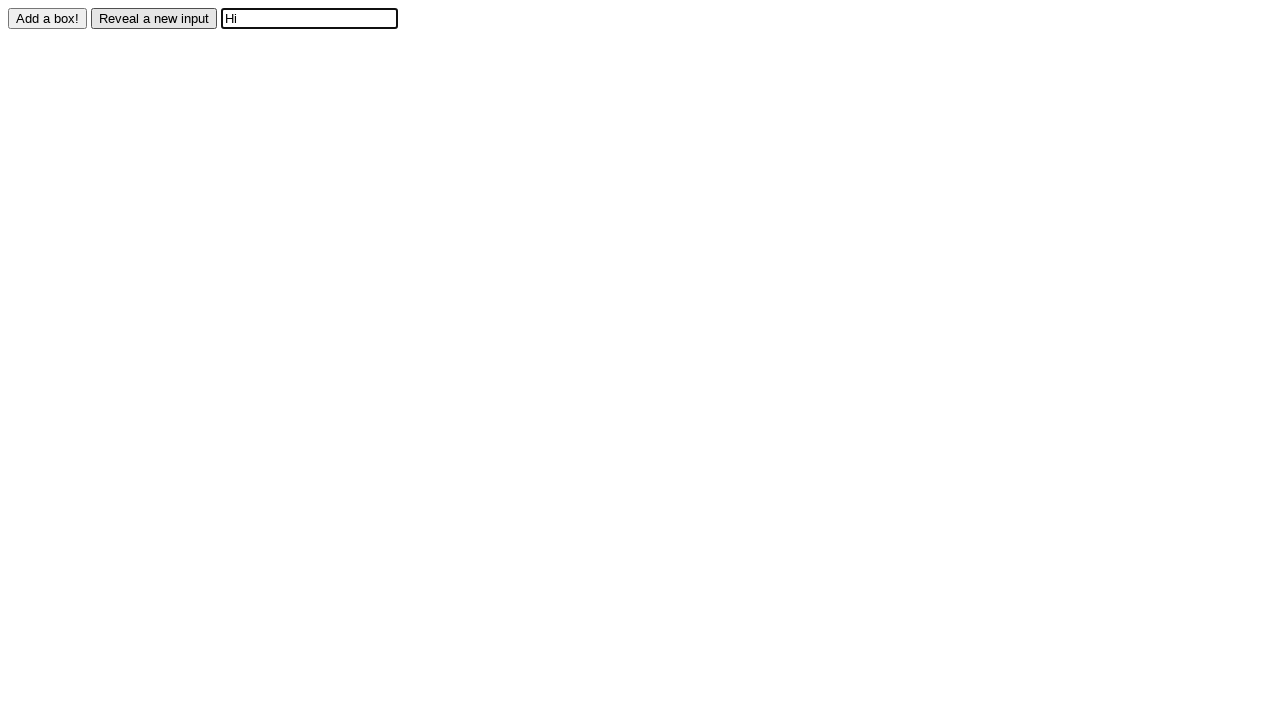

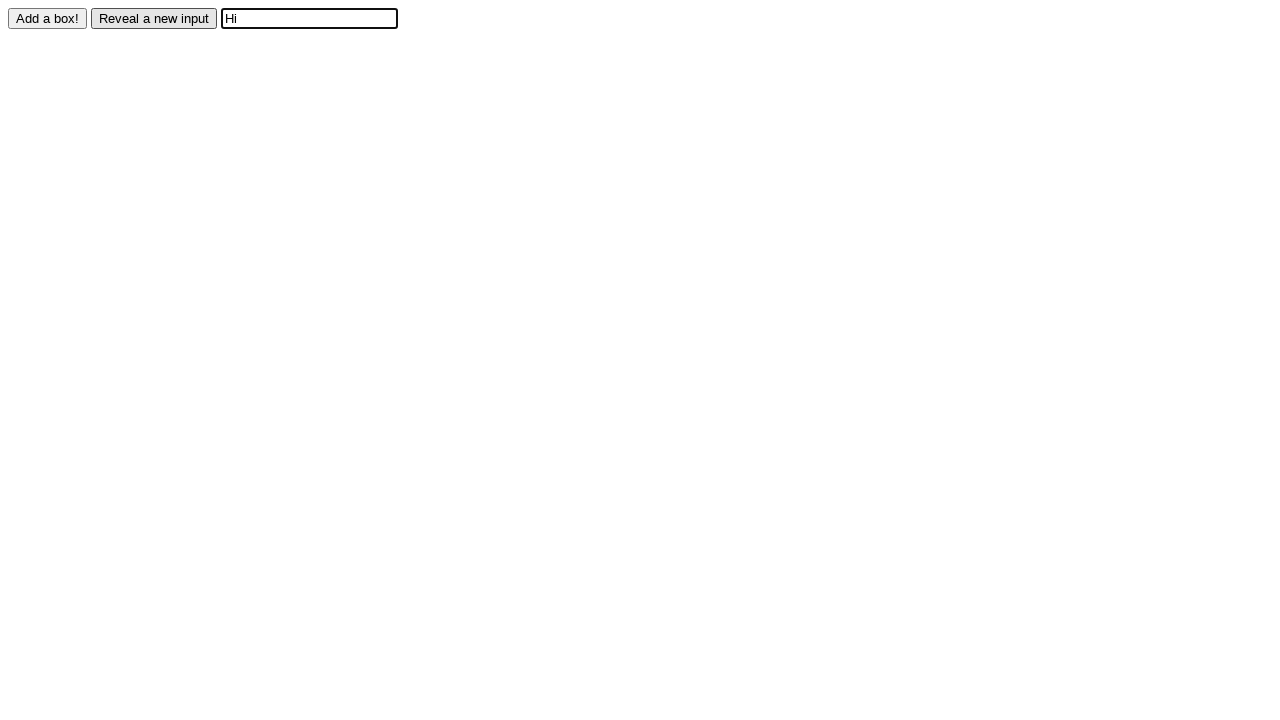